Navigates to car loan calculator, fills loan details, and retrieves the calculated EMI value

Starting URL: https://emicalculator.net/

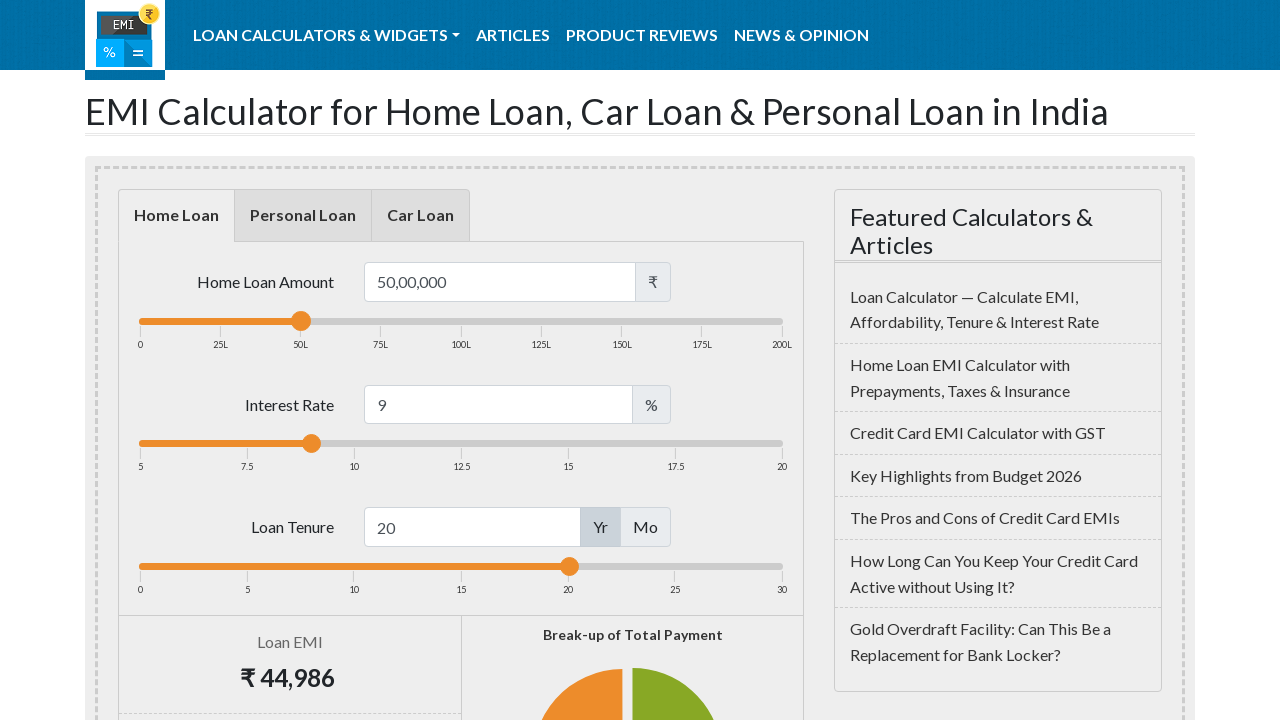

Clicked on Car Loan calculator option at (420, 216) on a:has-text('Car Loan')
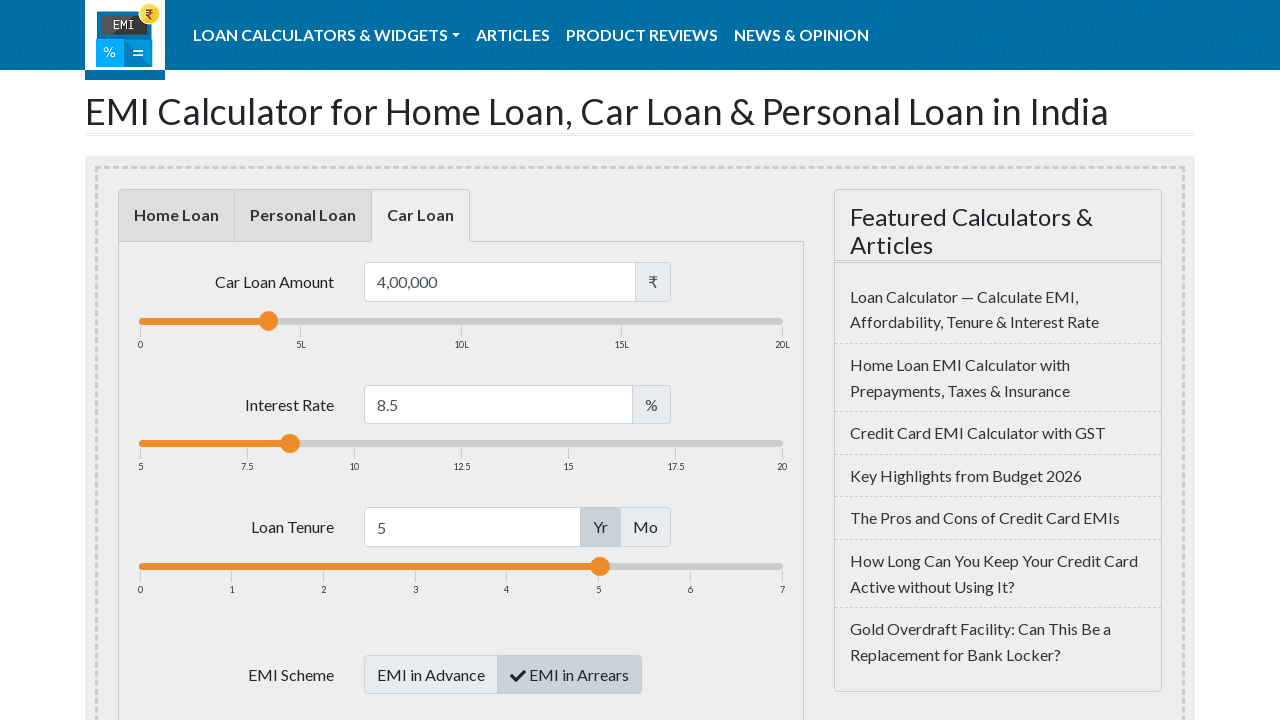

Cleared loan amount field on #loanamount
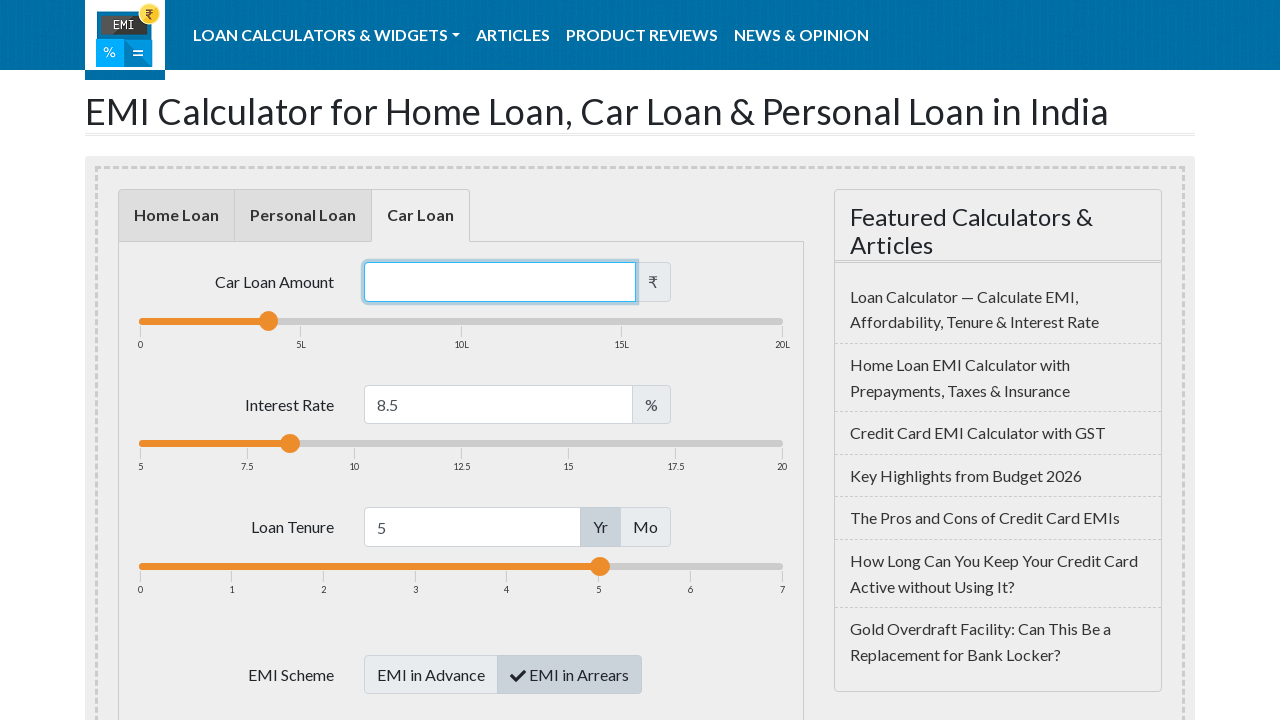

Filled loan amount field with 1500000 on #loanamount
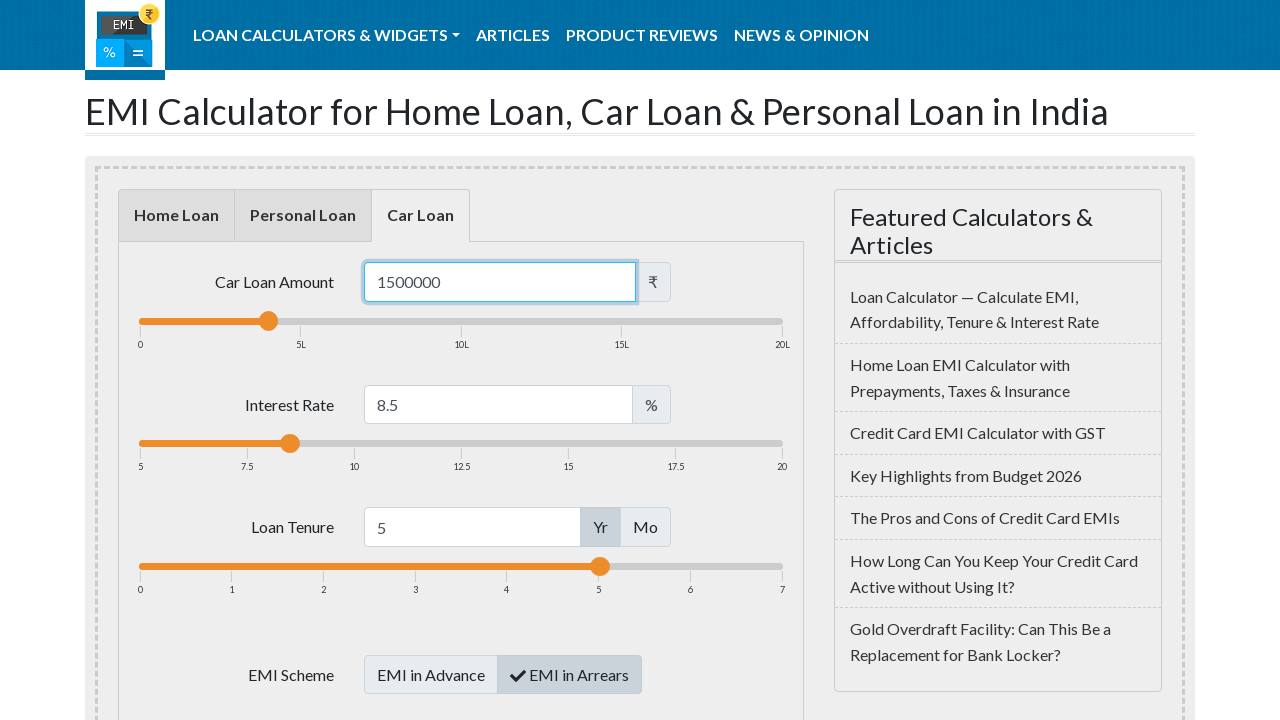

Cleared interest rate field on #loaninterest
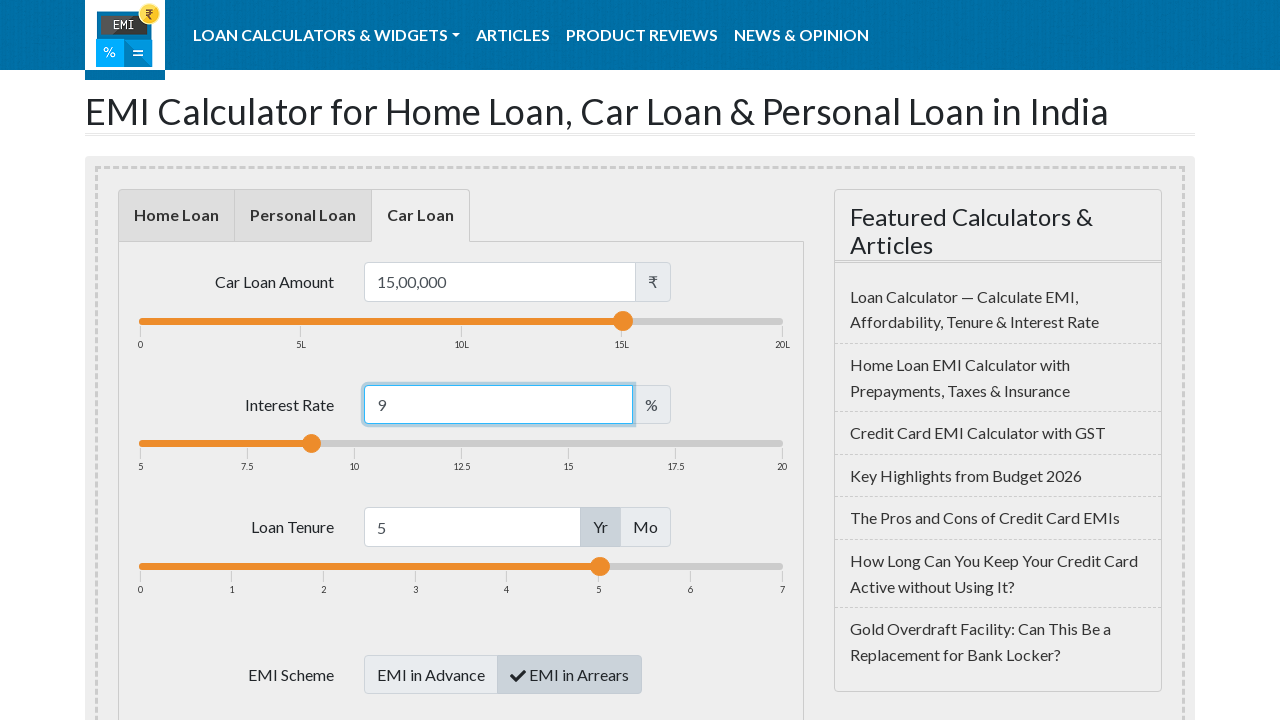

Filled interest rate field with 9.5 on #loaninterest
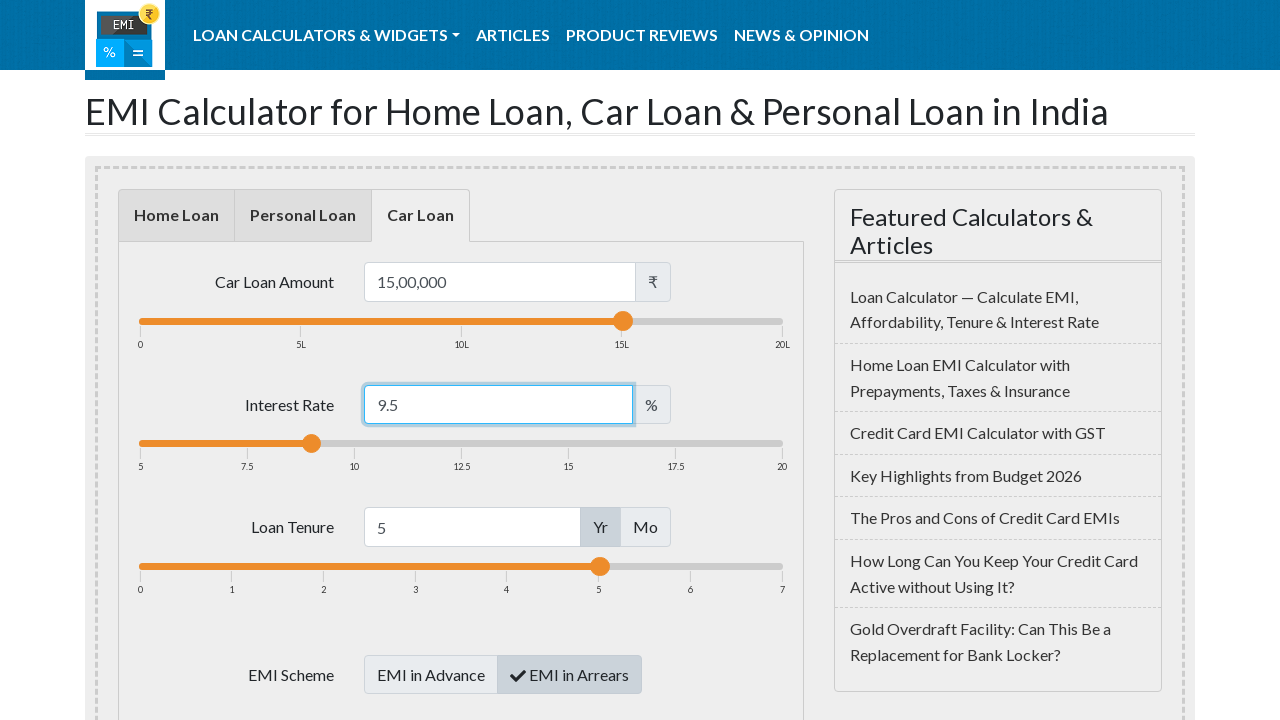

Cleared loan tenure field on #loanterm
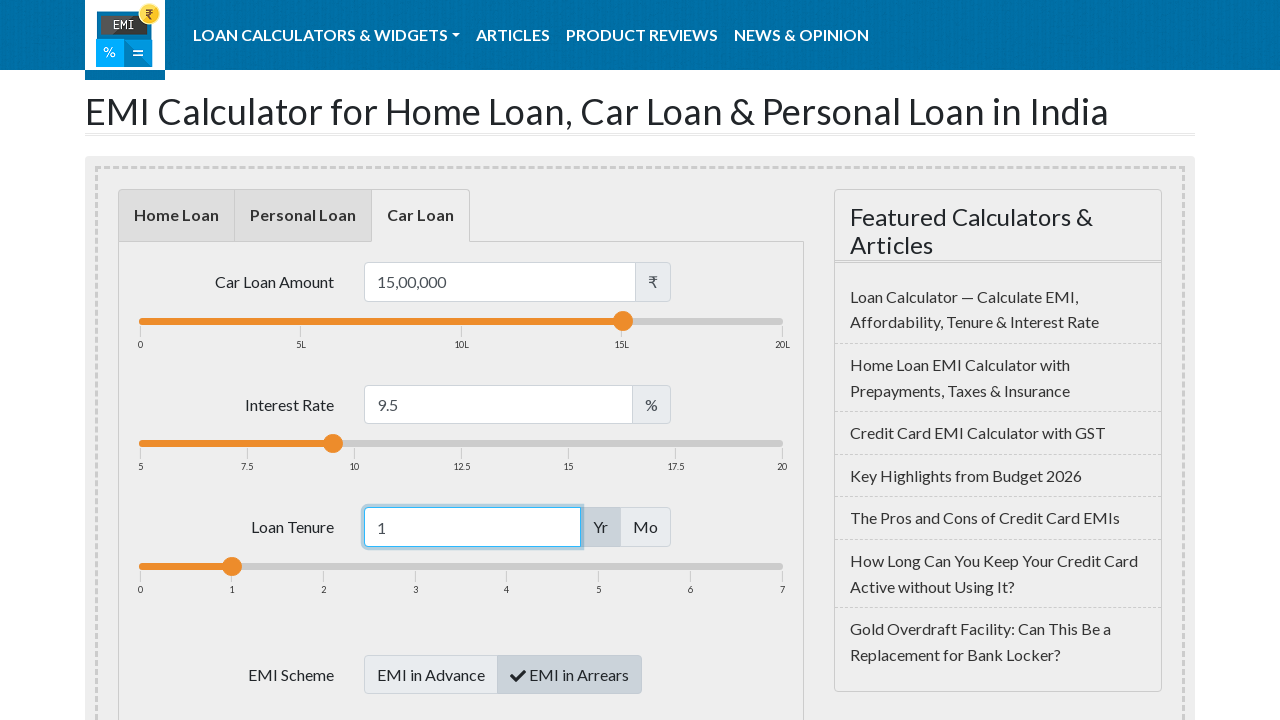

Filled loan tenure field with 1 on #loanterm
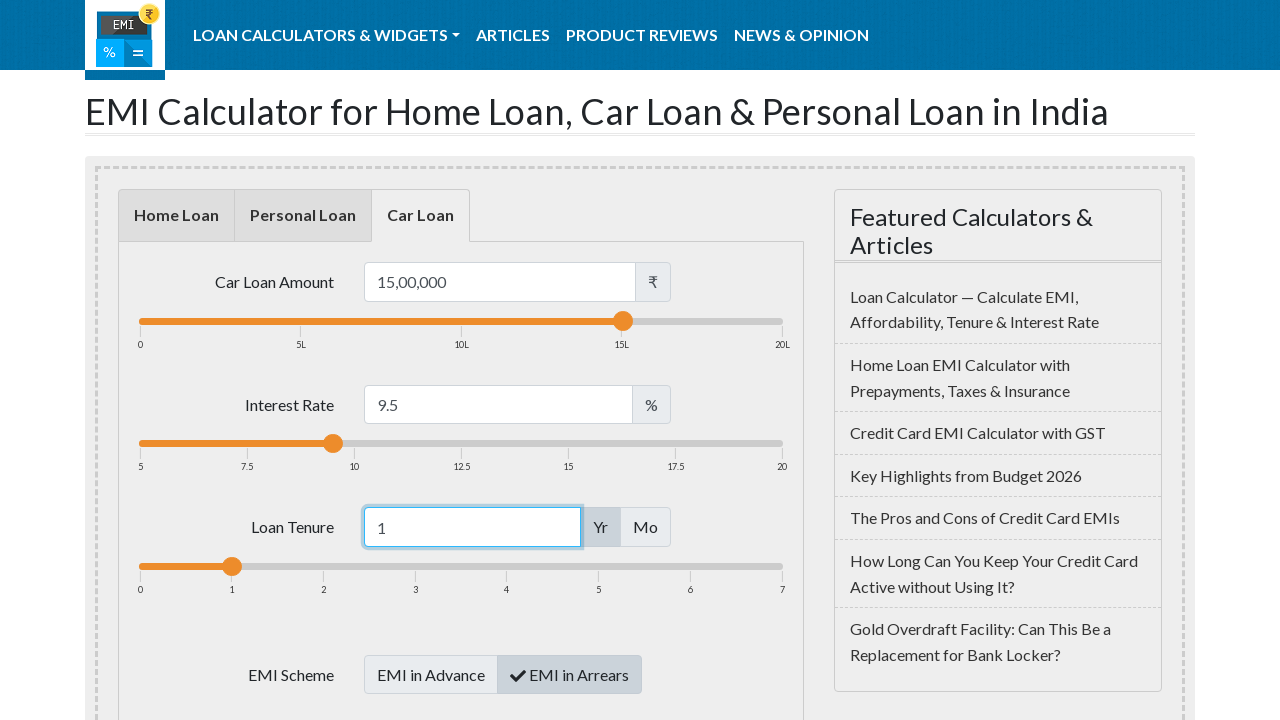

Retrieved calculated EMI value: 1,31,525
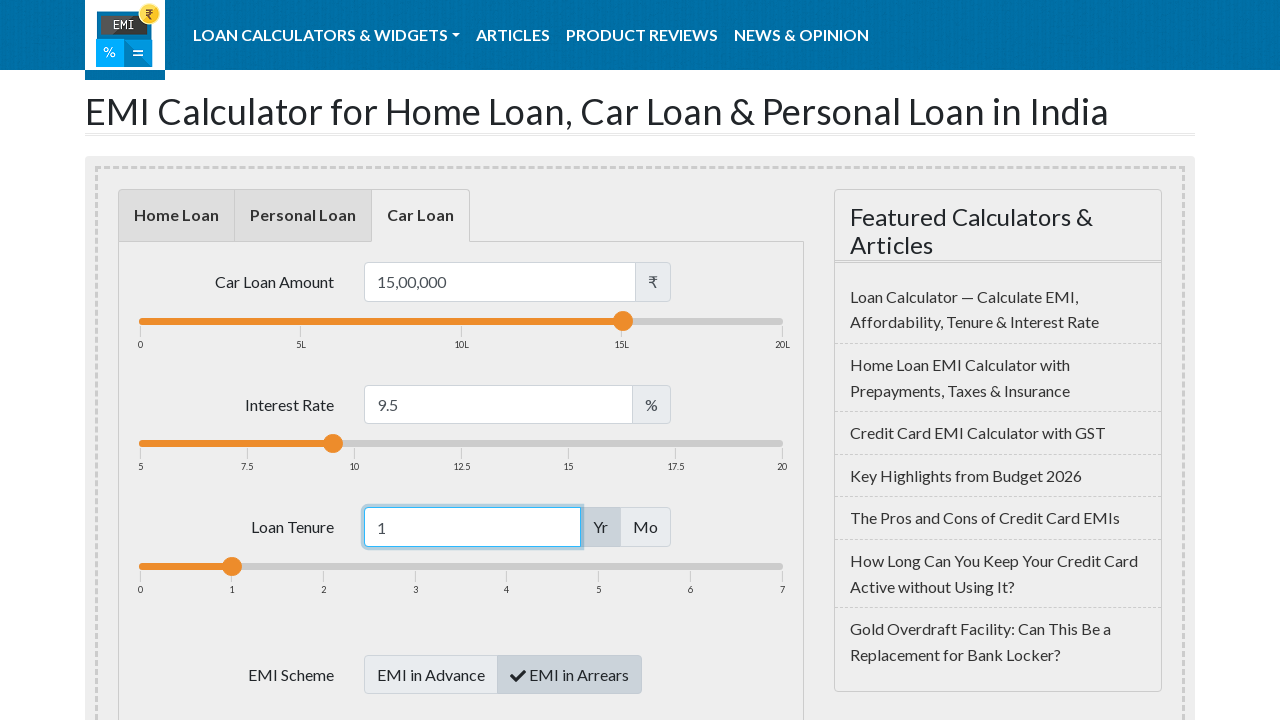

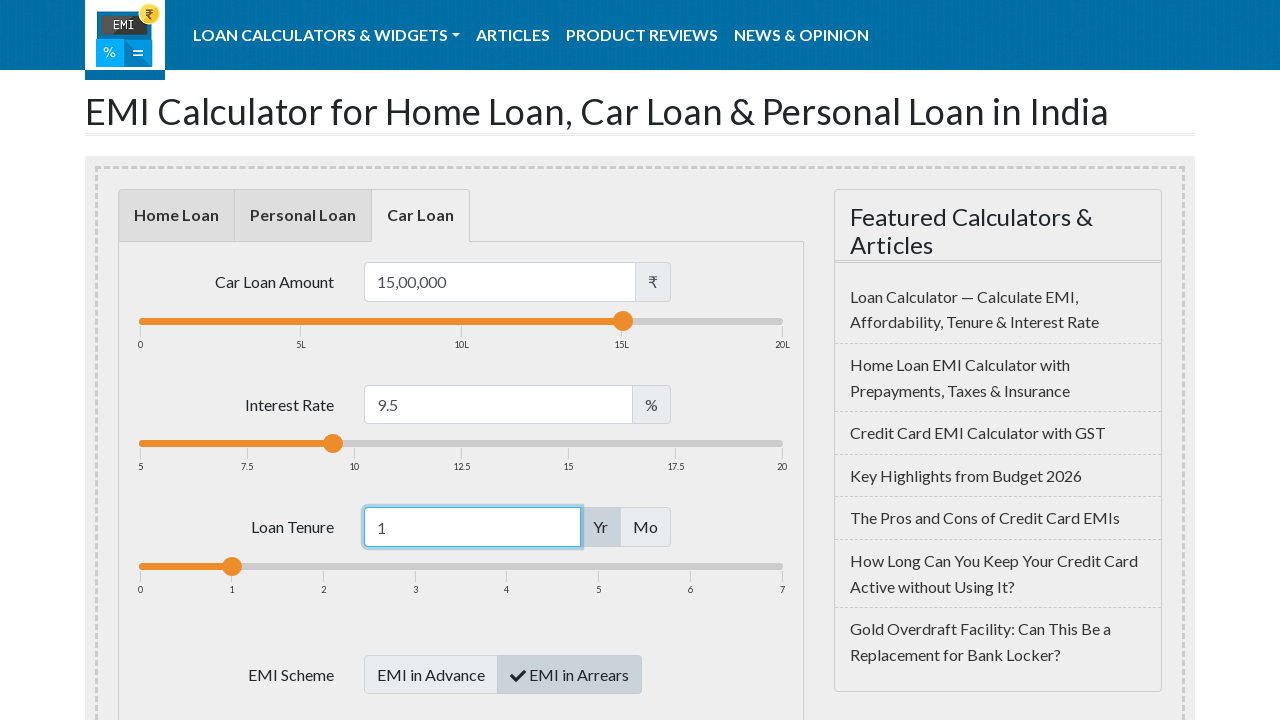